Tests passenger selection dropdown by opening it, incrementing adult count multiple times, and closing the dropdown

Starting URL: https://rahulshettyacademy.com/dropdownsPractise/

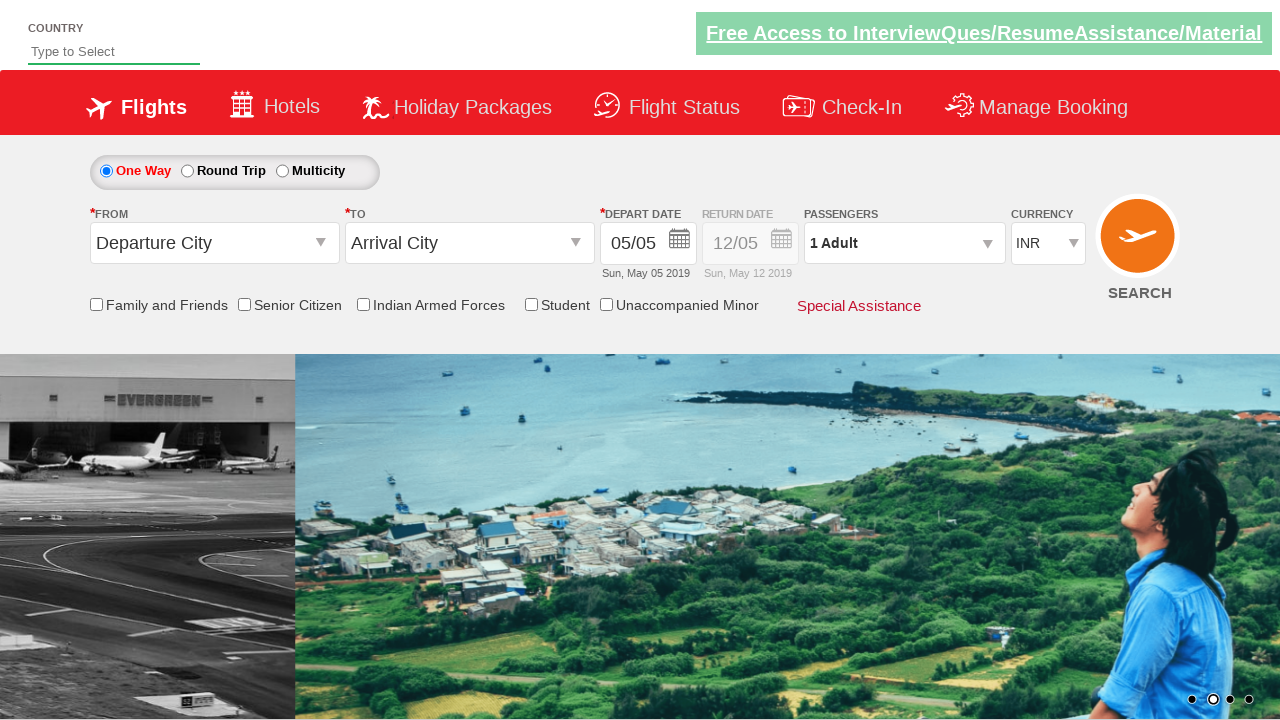

Clicked to open passenger selection dropdown at (904, 243) on #divpaxinfo
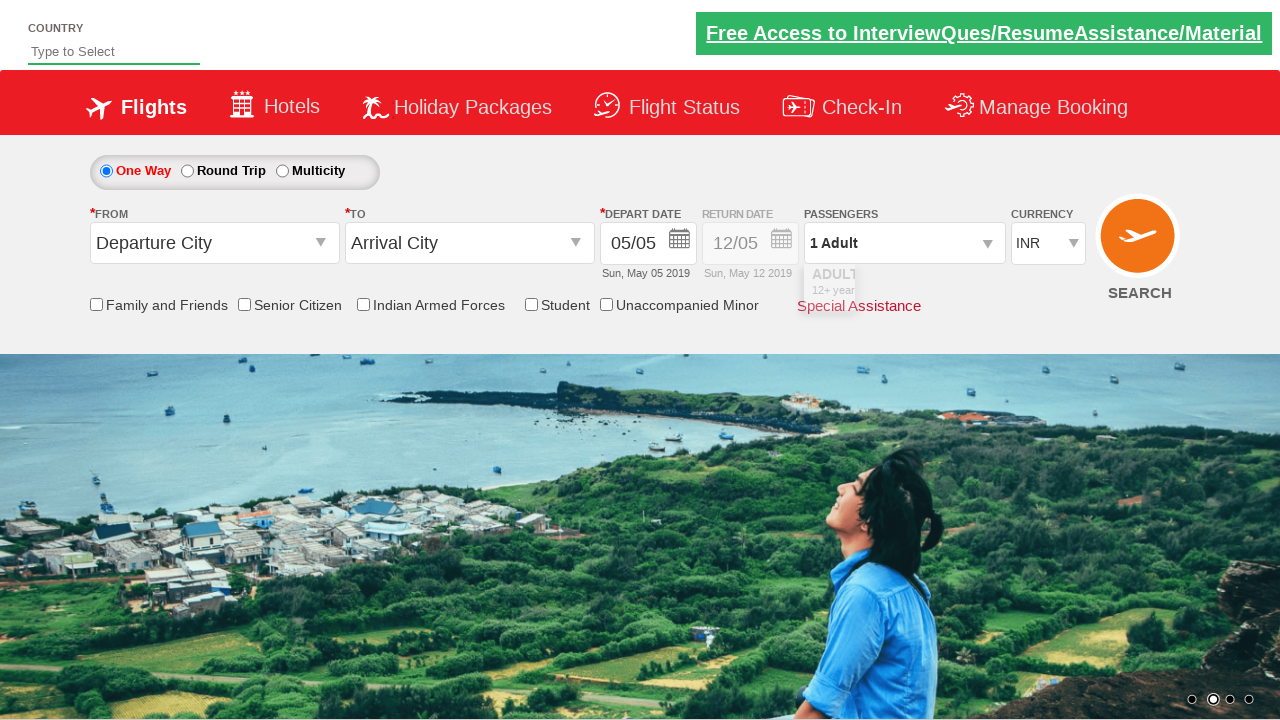

Waited for dropdown to be ready
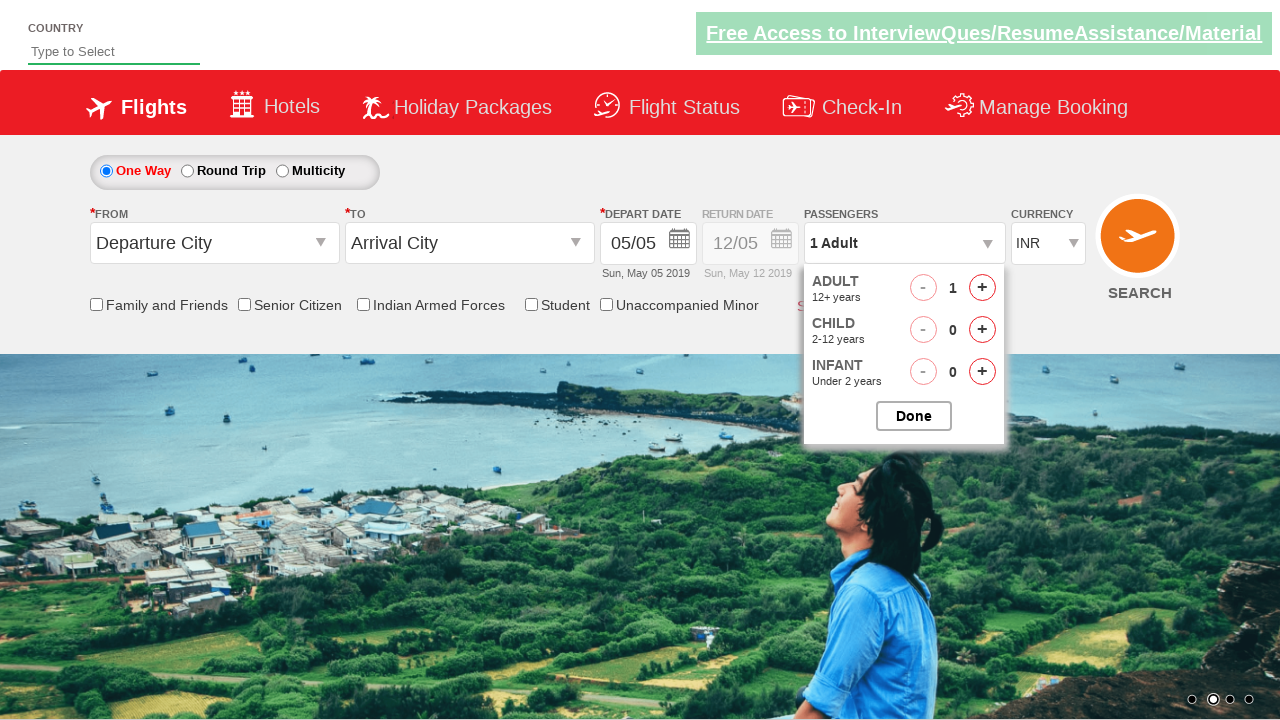

Incremented adult count (iteration 1 of 4) at (982, 288) on #hrefIncAdt
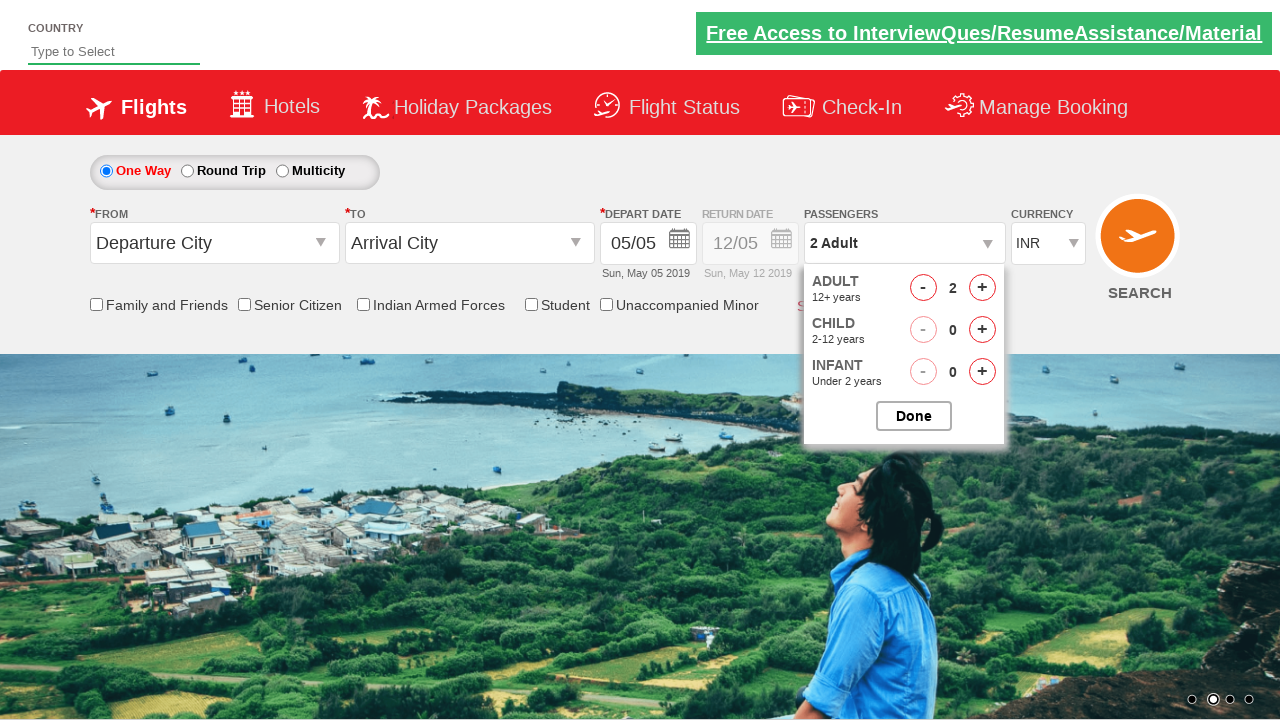

Incremented adult count (iteration 2 of 4) at (982, 288) on #hrefIncAdt
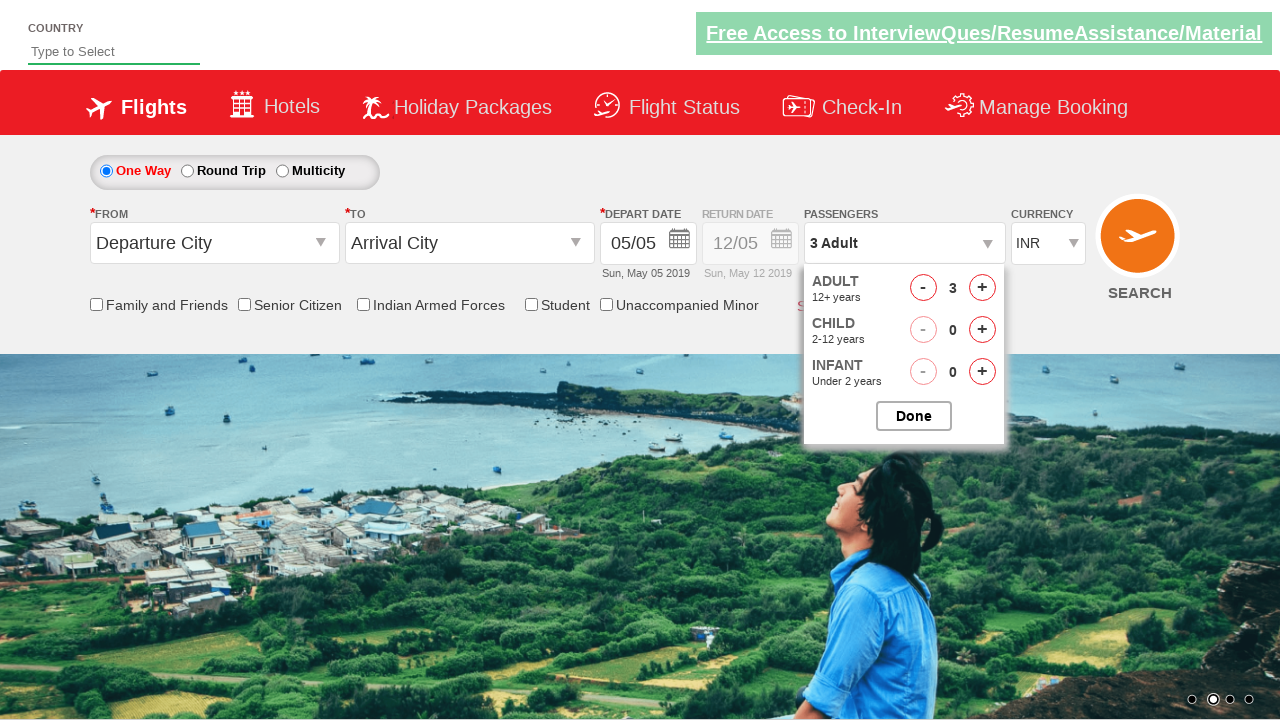

Incremented adult count (iteration 3 of 4) at (982, 288) on #hrefIncAdt
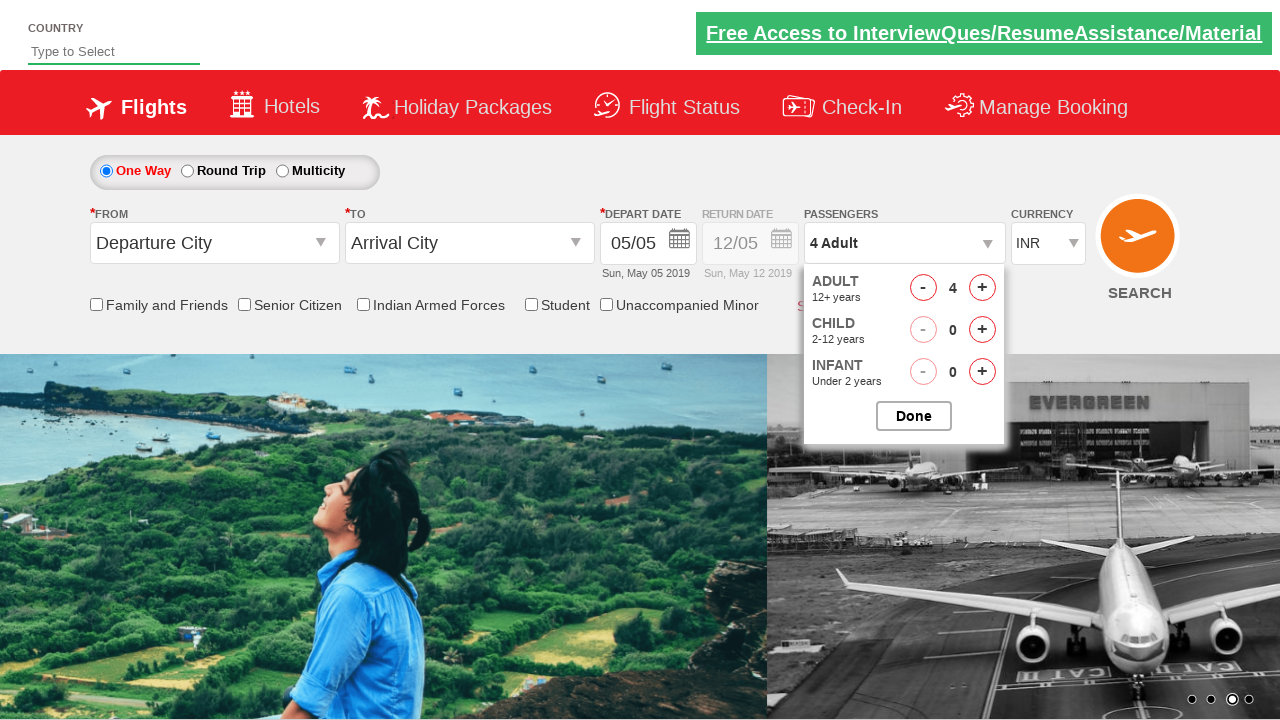

Incremented adult count (iteration 4 of 4) at (982, 288) on #hrefIncAdt
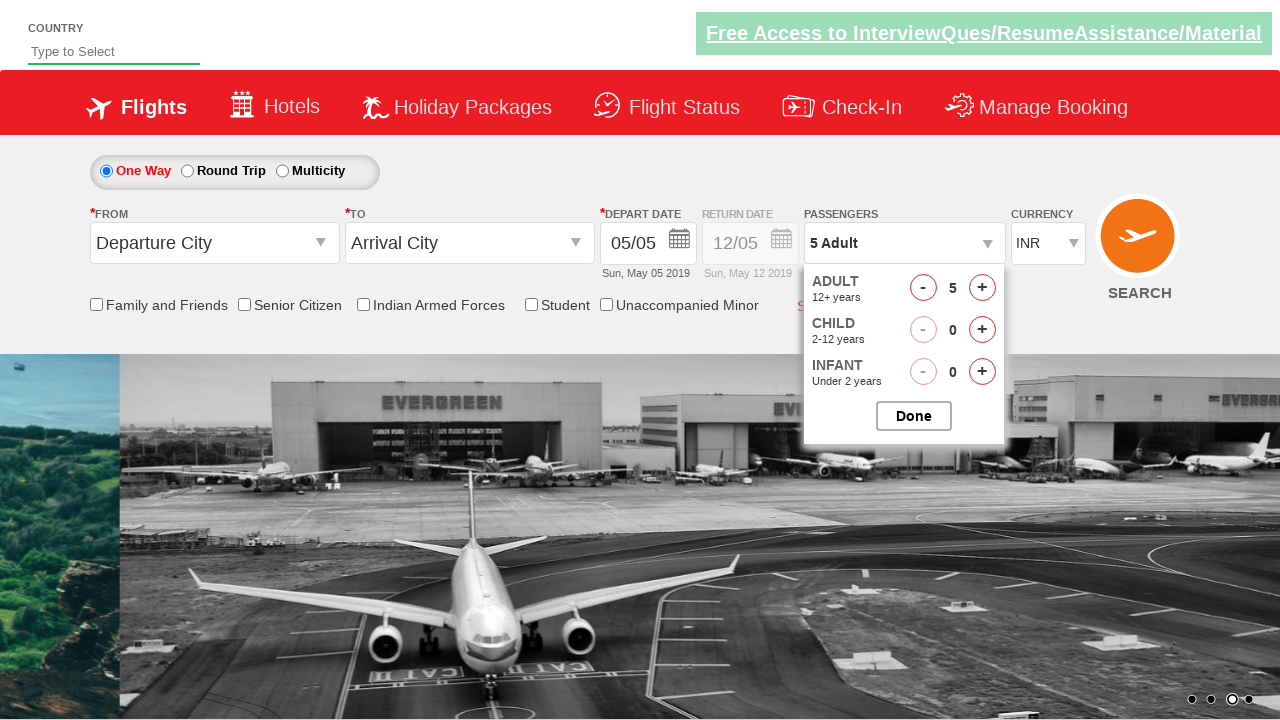

Closed the passenger selection dropdown at (914, 416) on #btnclosepaxoption
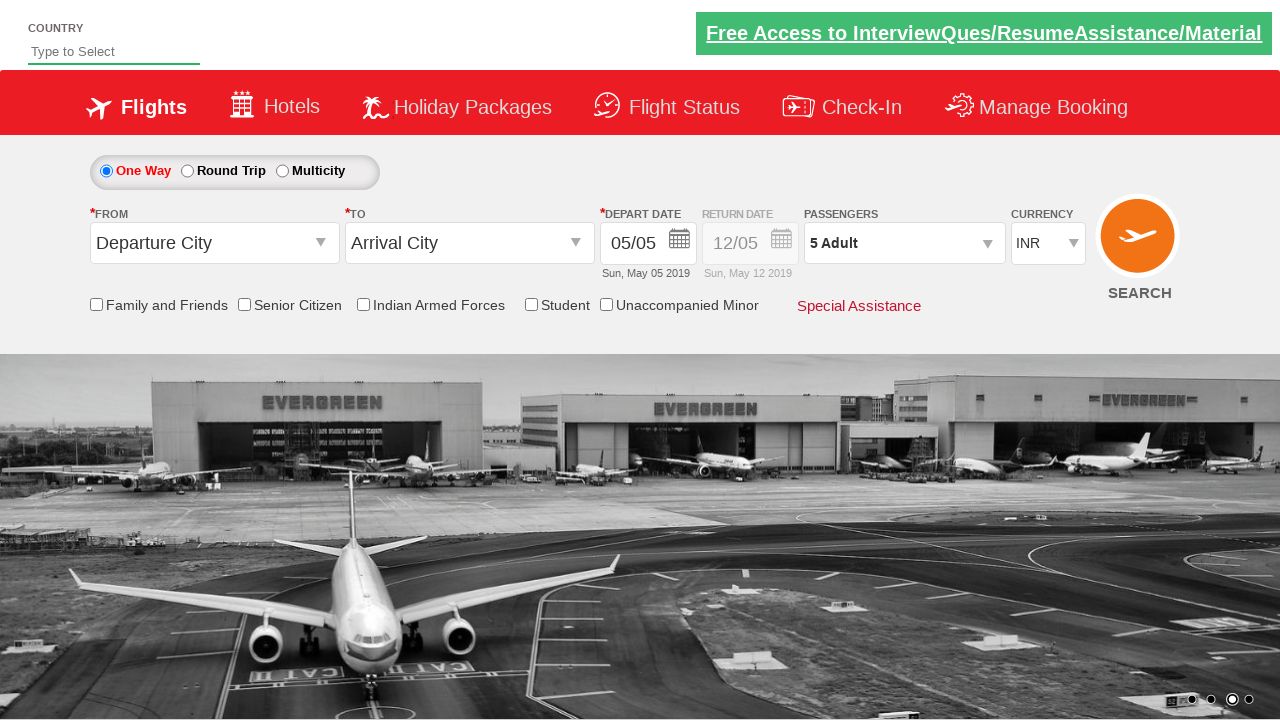

Verified updated passenger info is displayed
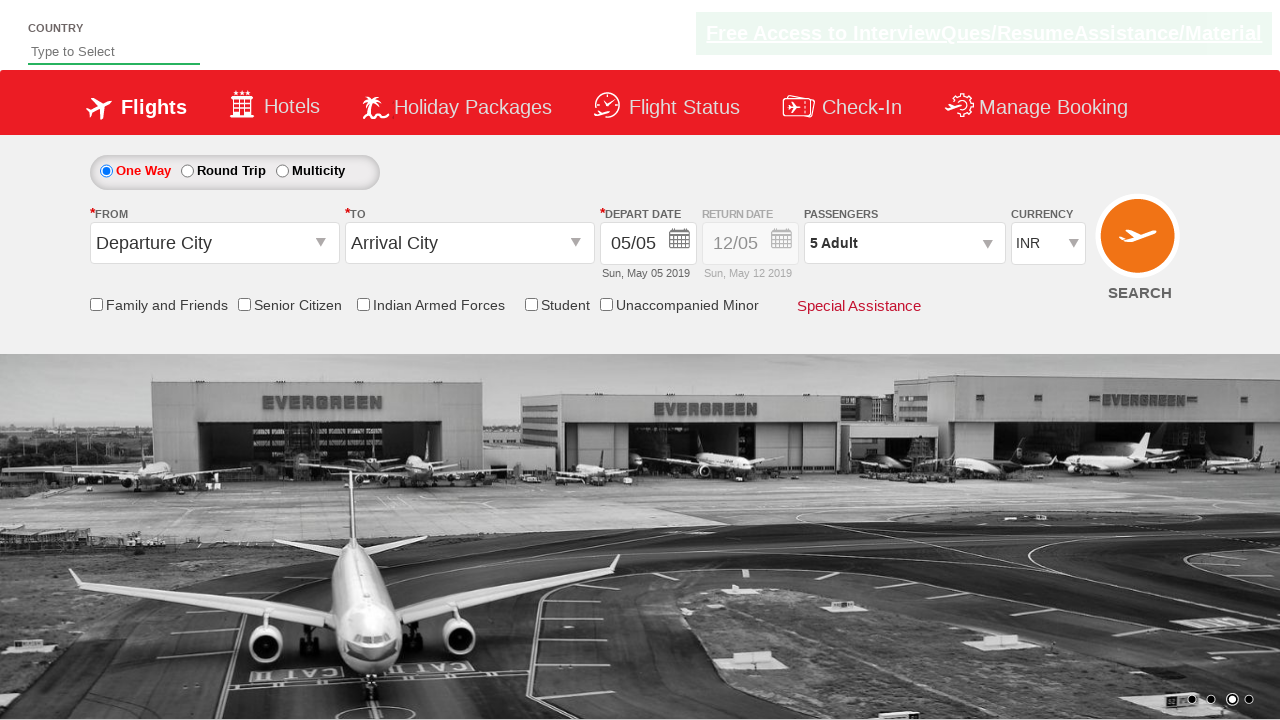

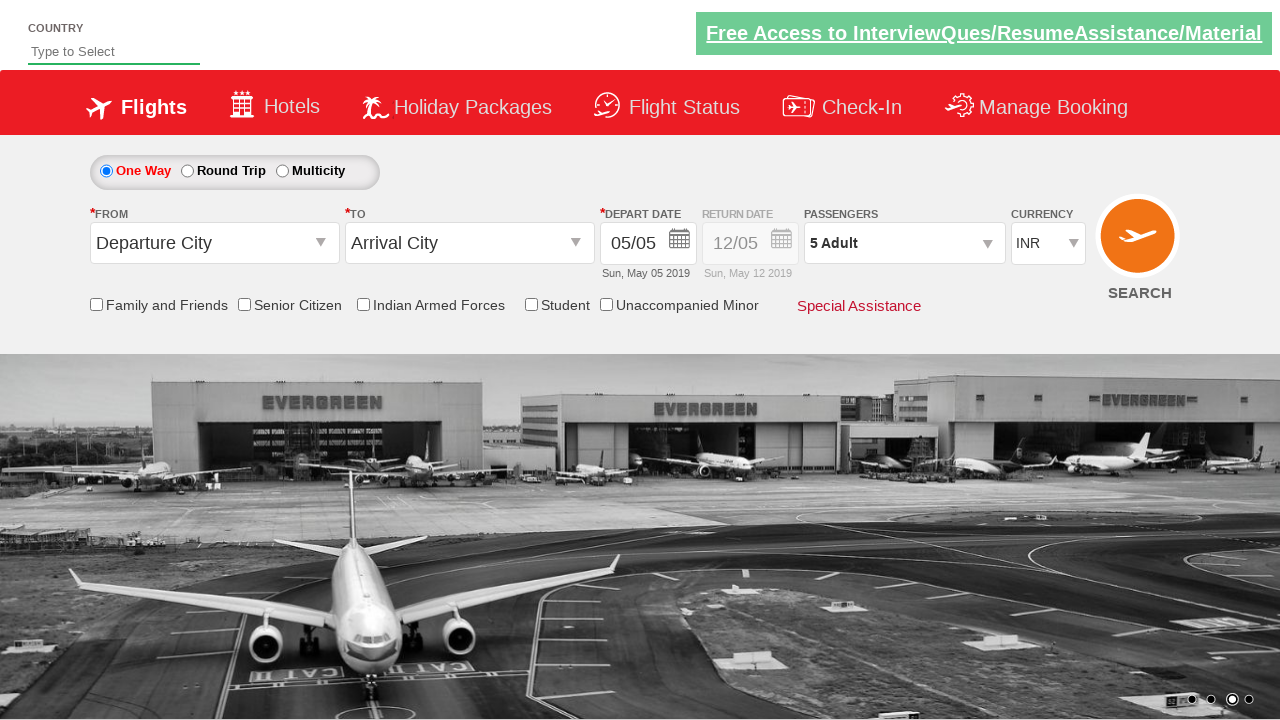